Tests search functionality on Python.org by entering "pycon" in the search field and submitting the form, then verifying results are found

Starting URL: http://www.python.org

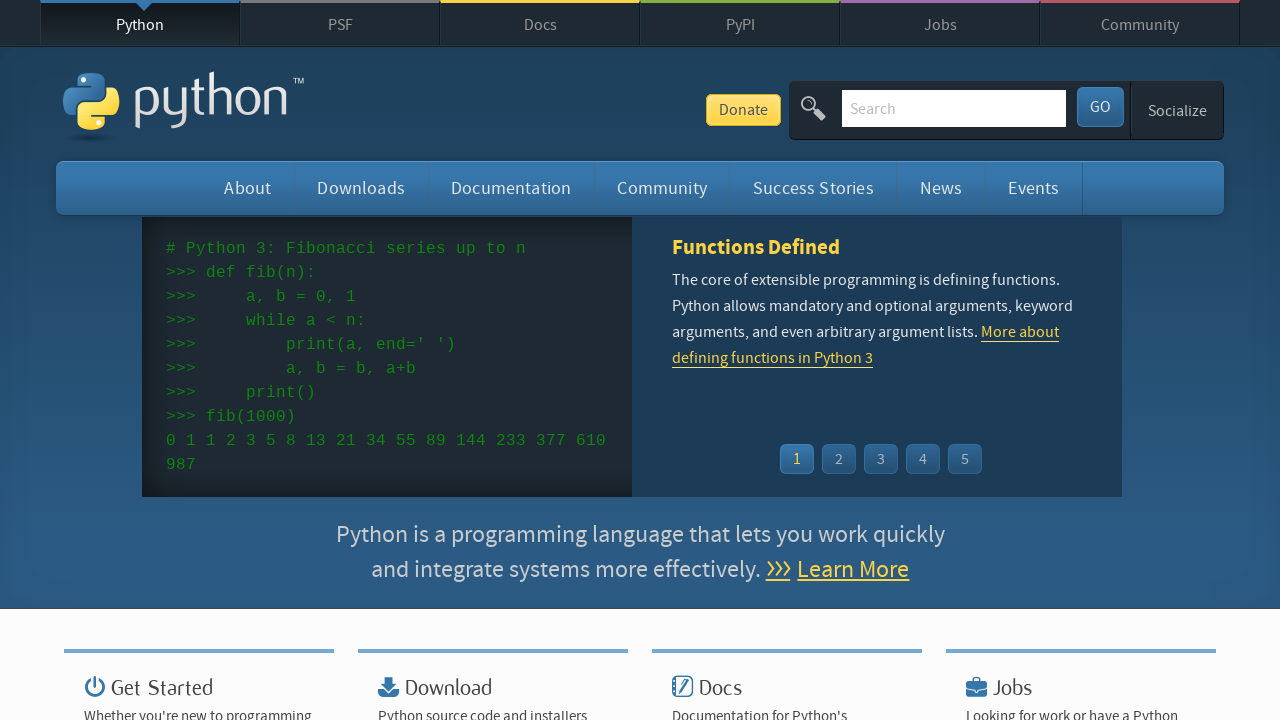

Located and cleared the search box on input[name='q']
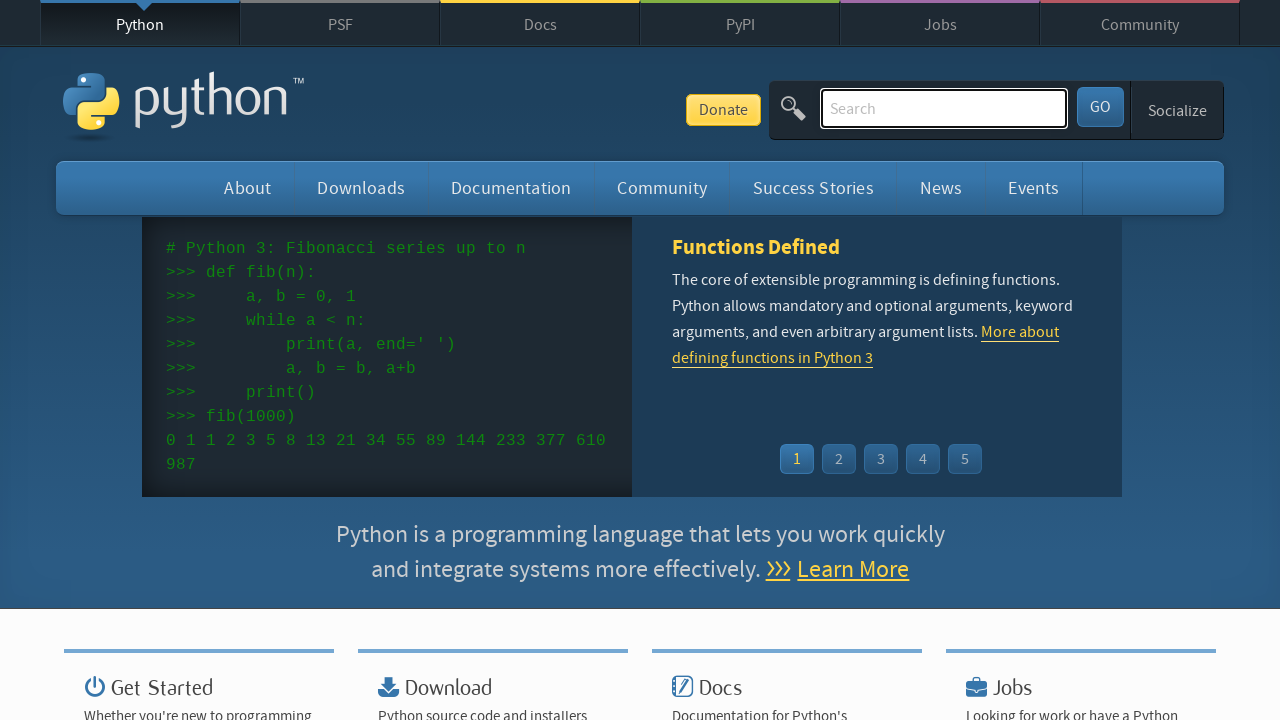

Entered 'pycon' in the search field on input[name='q']
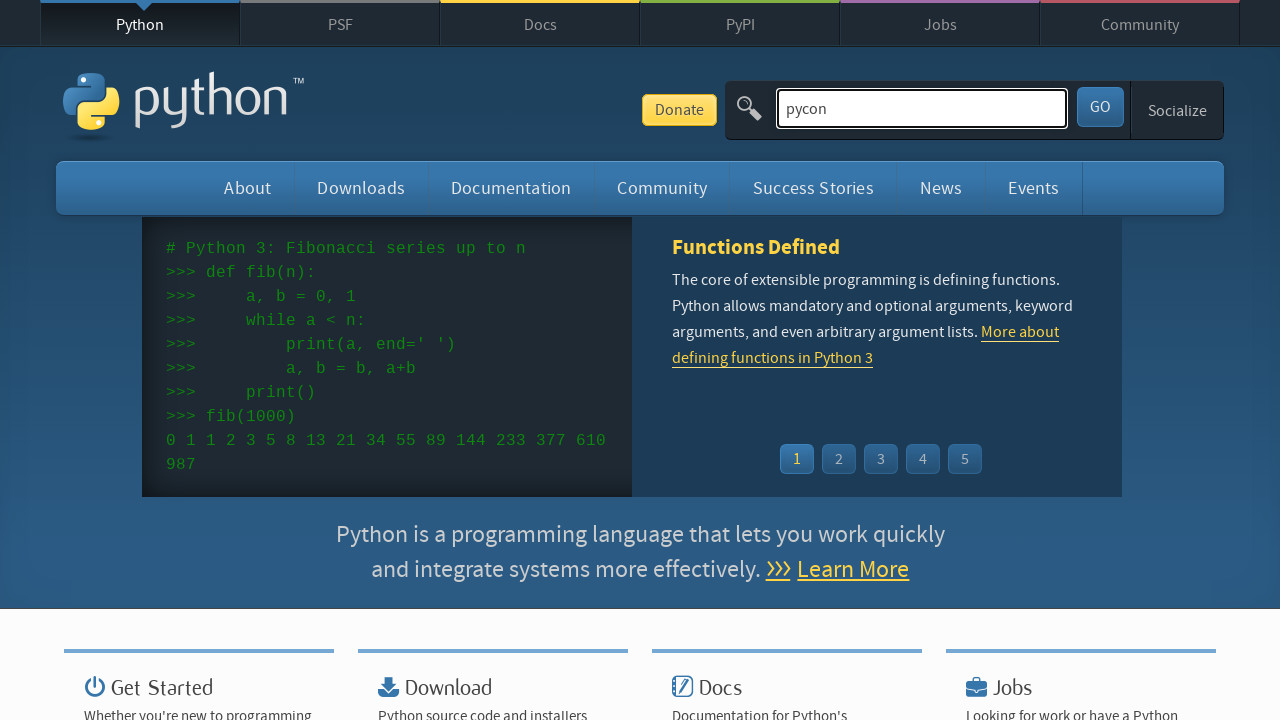

Pressed Enter to submit the search on input[name='q']
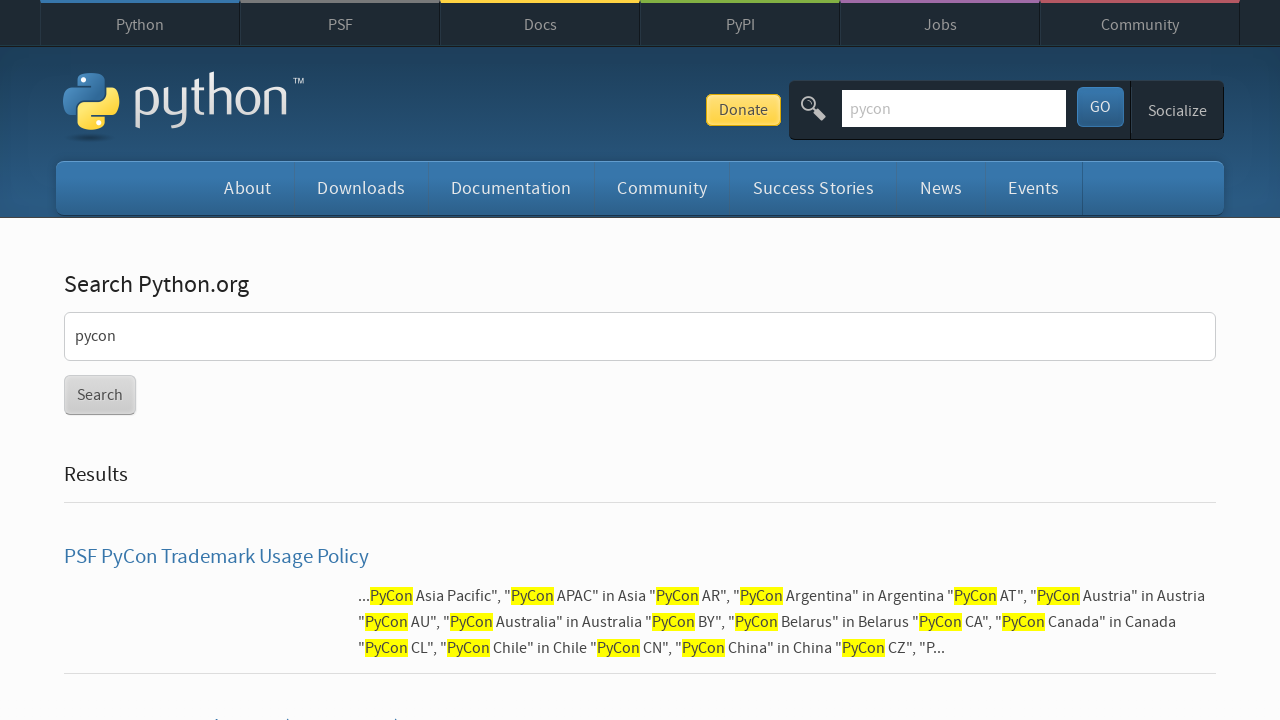

Waited for search results page to fully load
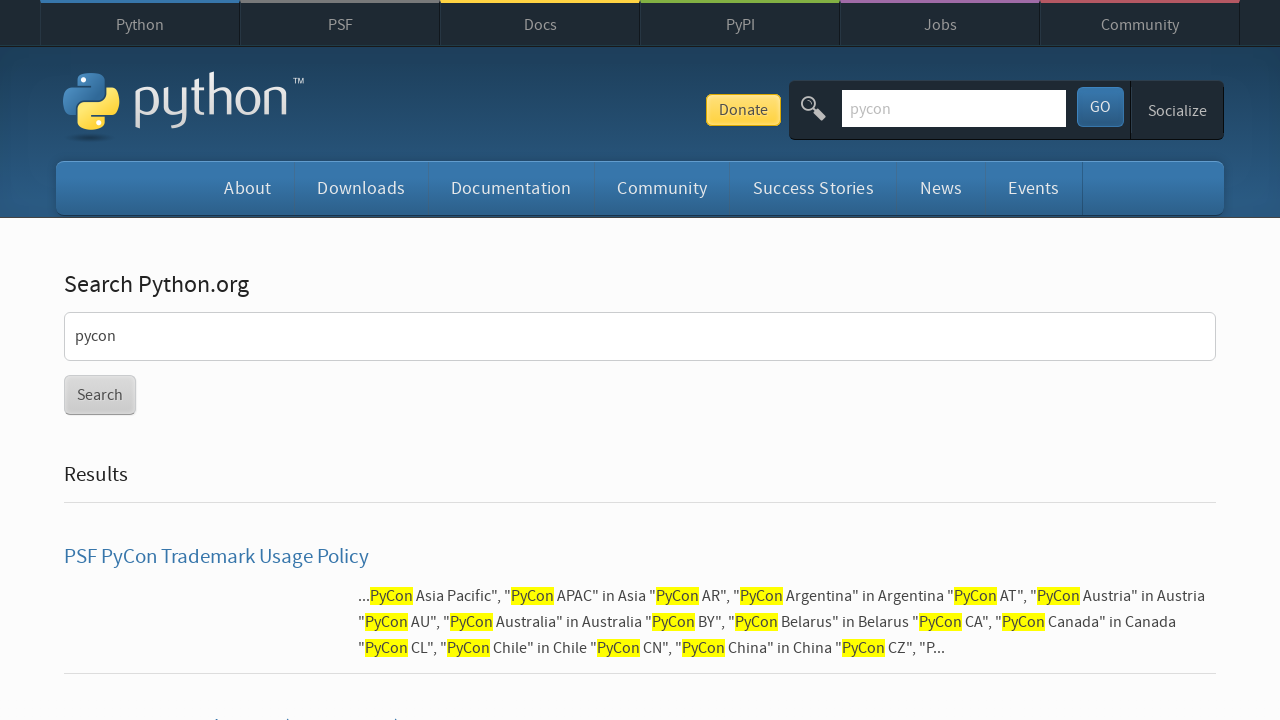

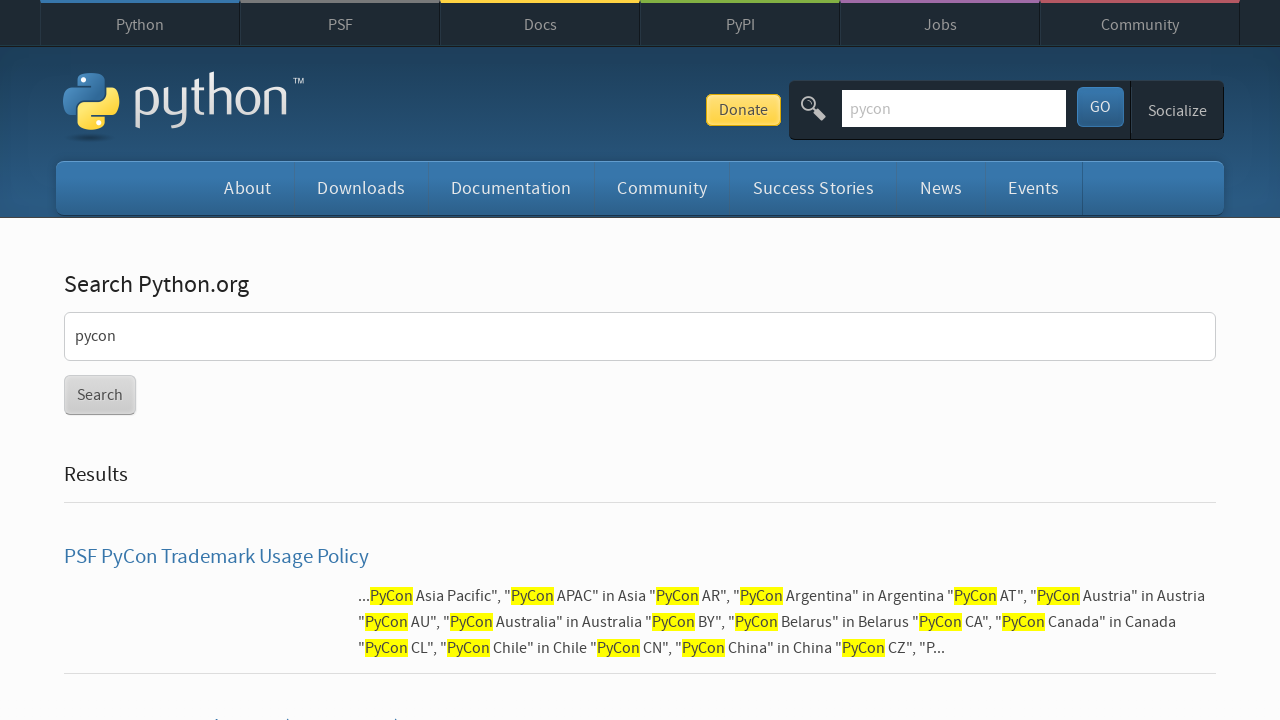